Tests sorting the Due column in descending order by clicking the column header twice and verifying the values are sorted from highest to lowest

Starting URL: http://the-internet.herokuapp.com/tables

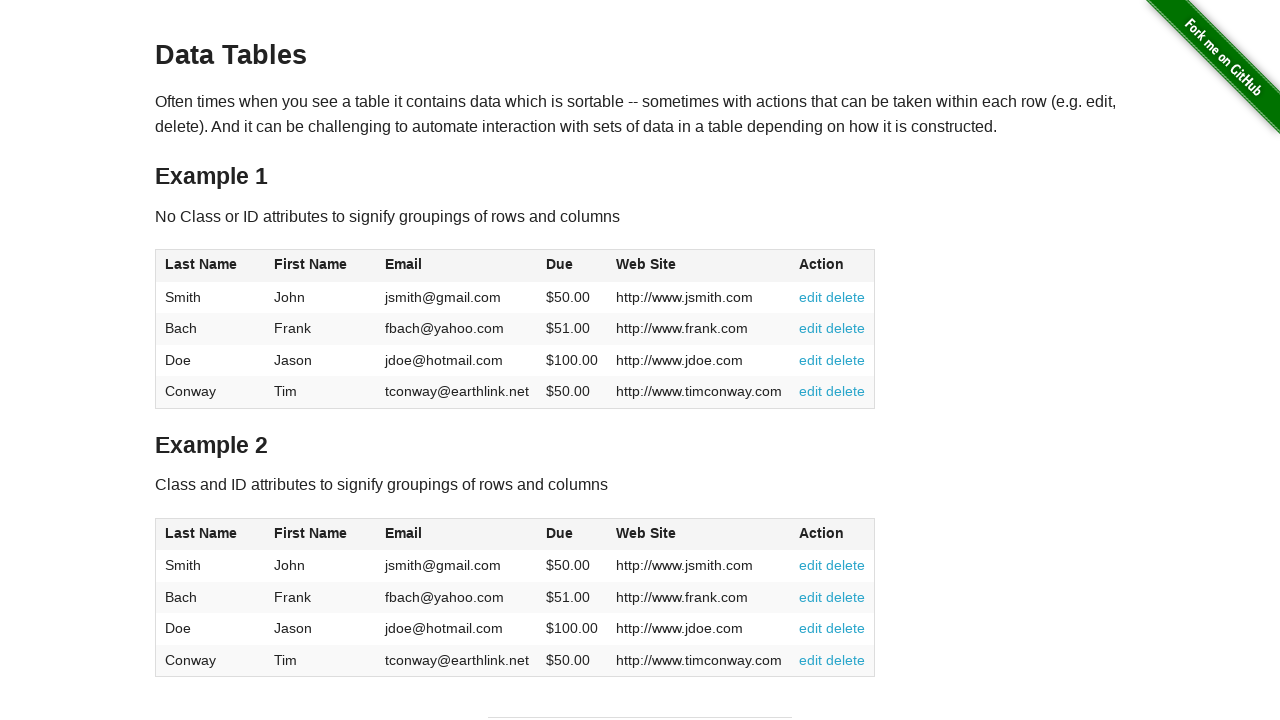

Clicked Due column header (4th column) first time for ascending sort at (572, 266) on #table1 thead tr th:nth-of-type(4)
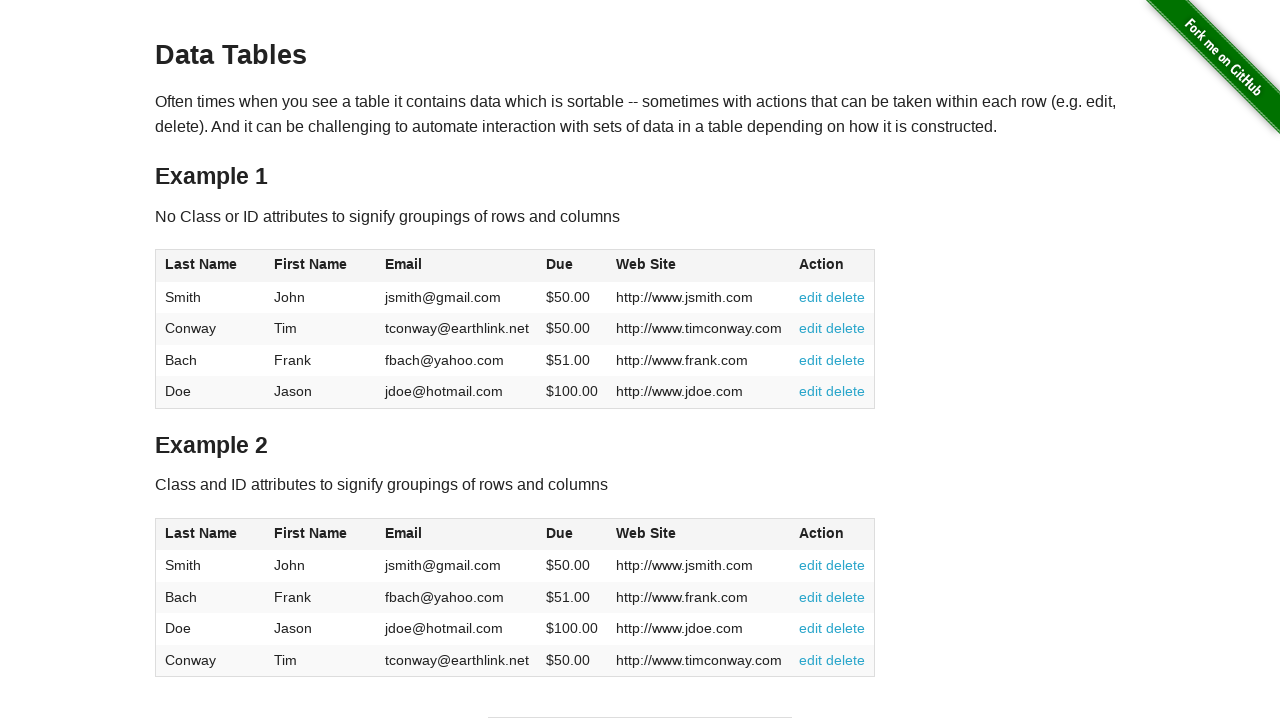

Clicked Due column header again to sort descending at (572, 266) on #table1 thead tr th:nth-of-type(4)
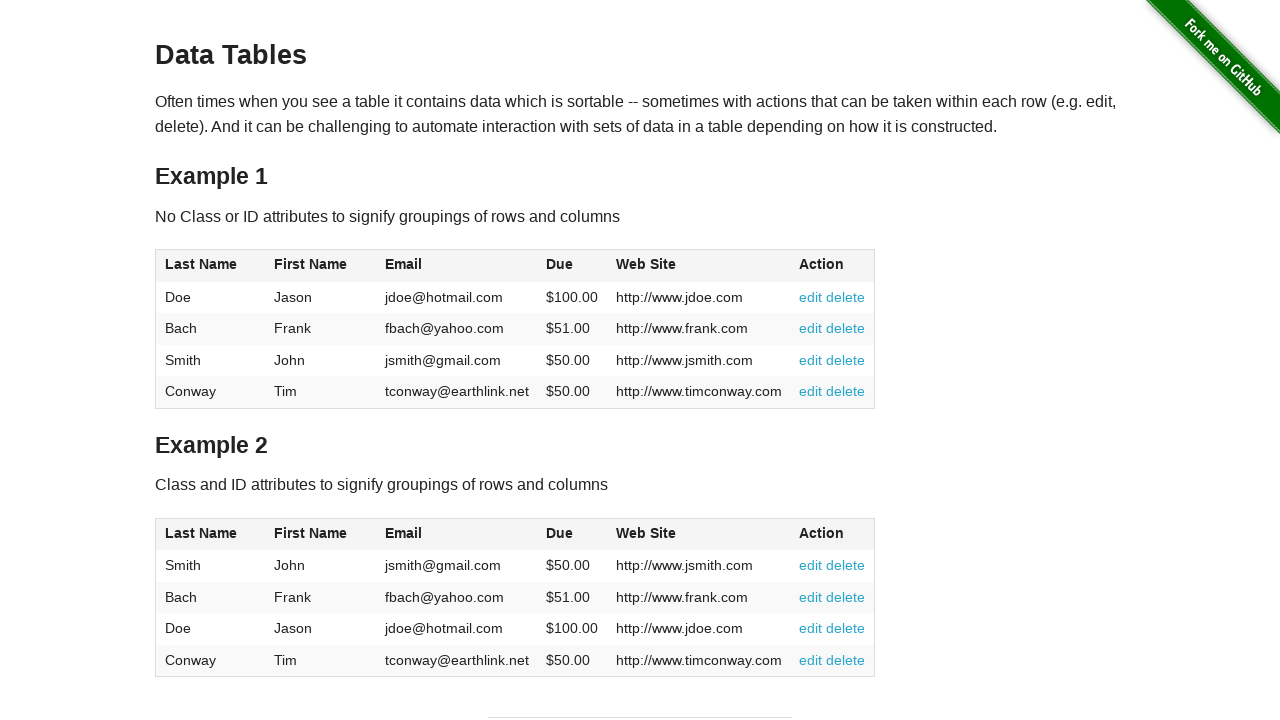

Table updated with descending Due values
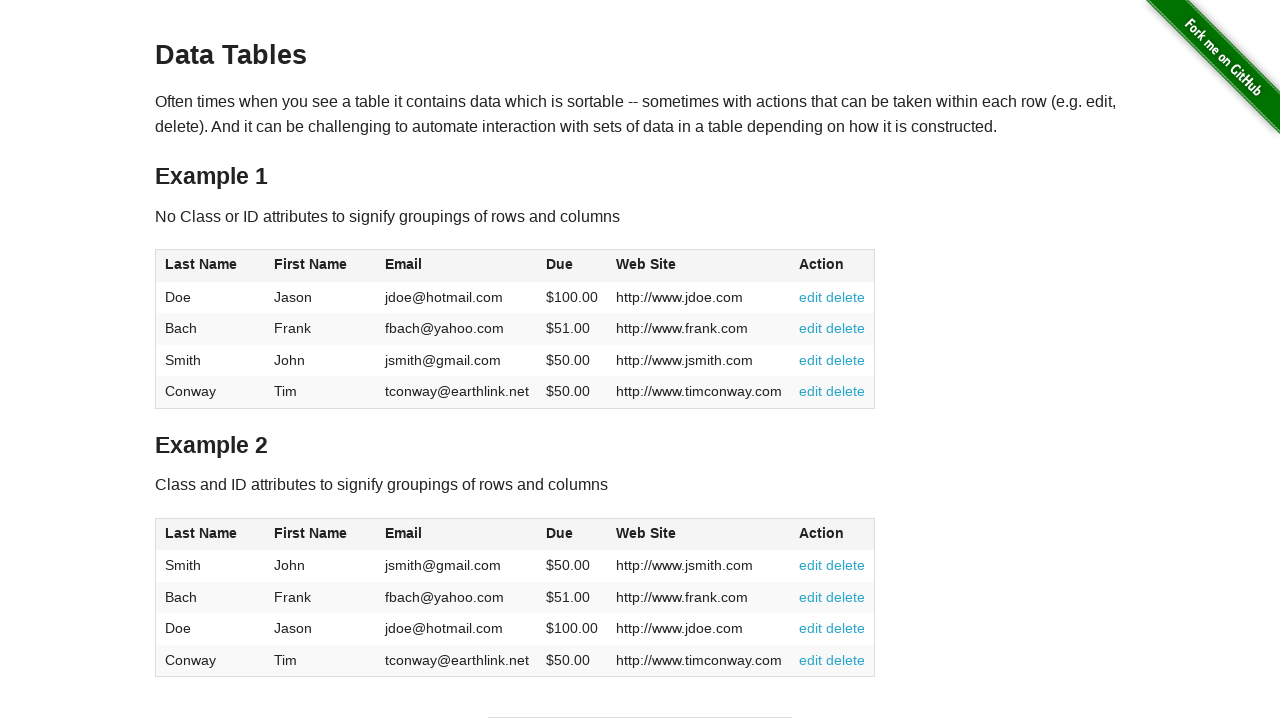

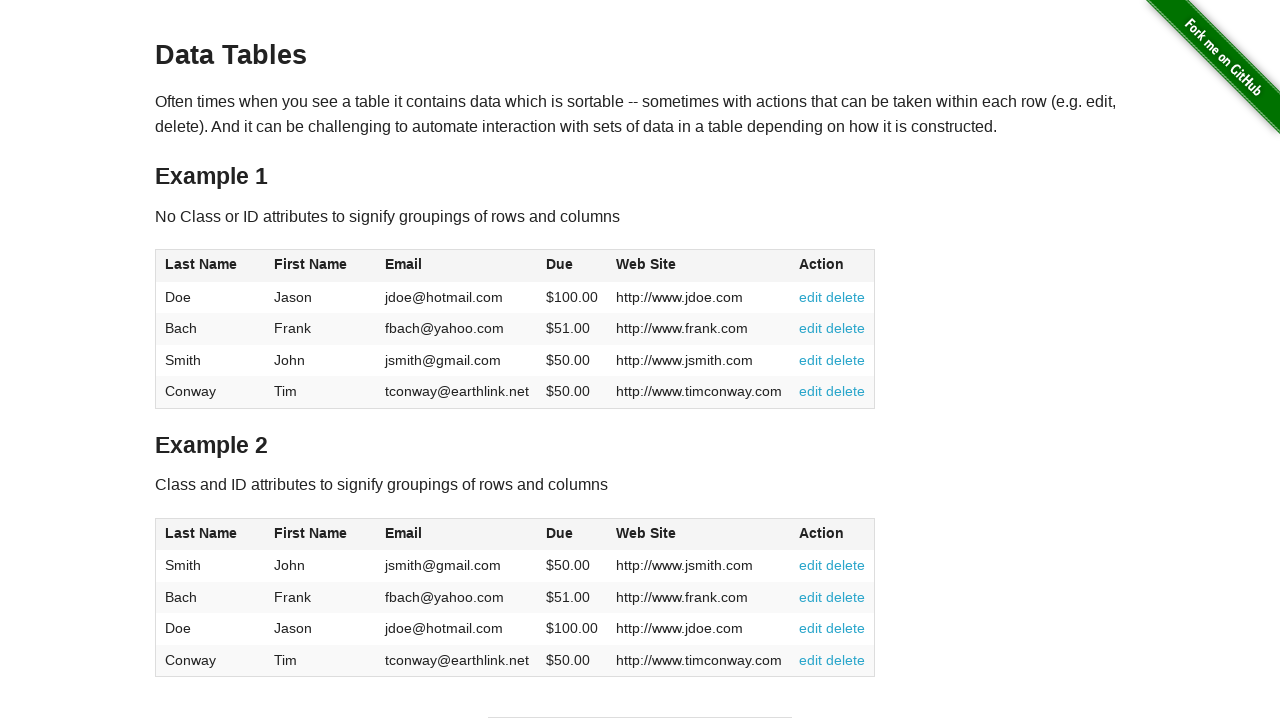